Tests AJAX functionality by clicking a button and waiting for a success message to appear after an asynchronous operation completes

Starting URL: http://uitestingplayground.com/ajax

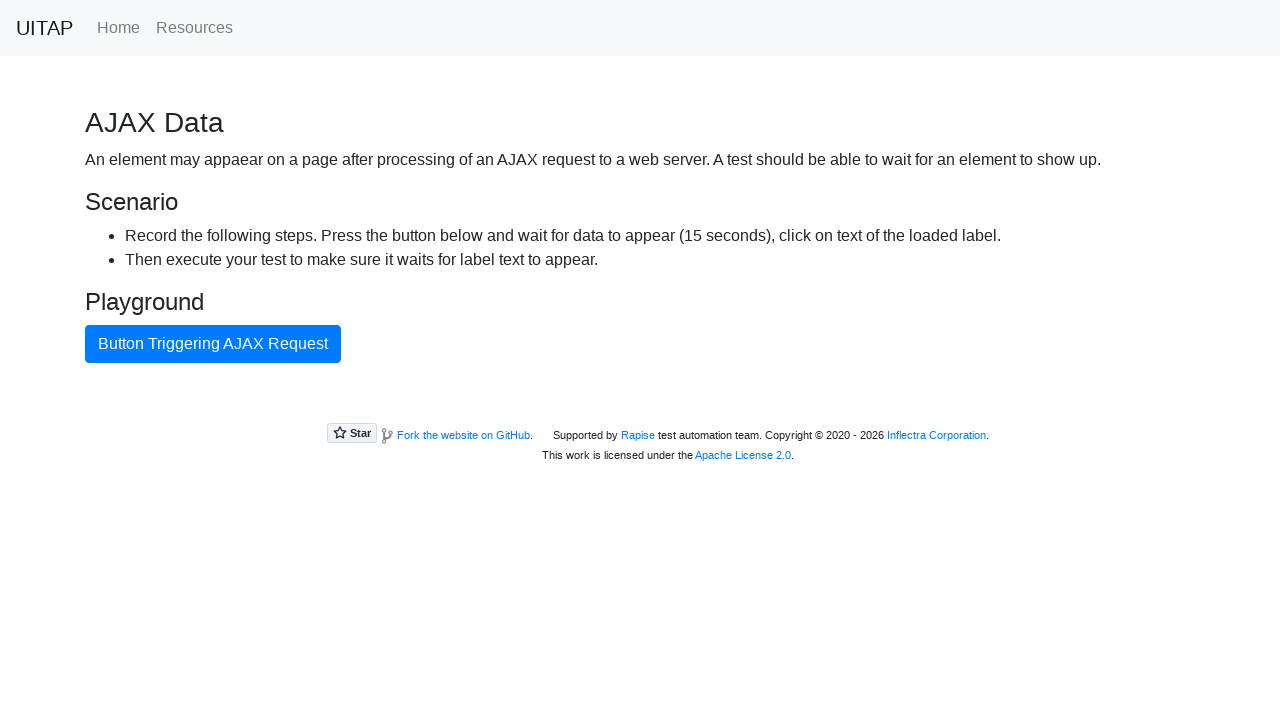

Primary button is ready and clickable
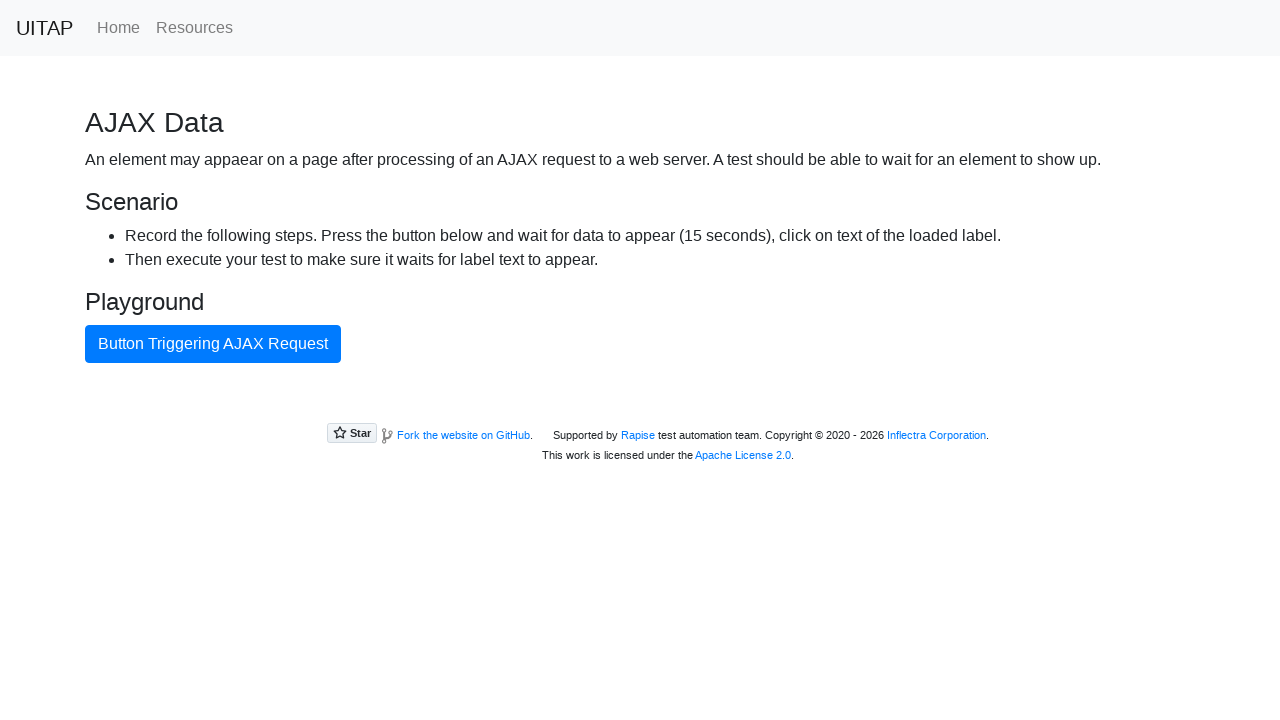

Clicked the primary button to trigger AJAX request at (213, 344) on .btn.btn-primary
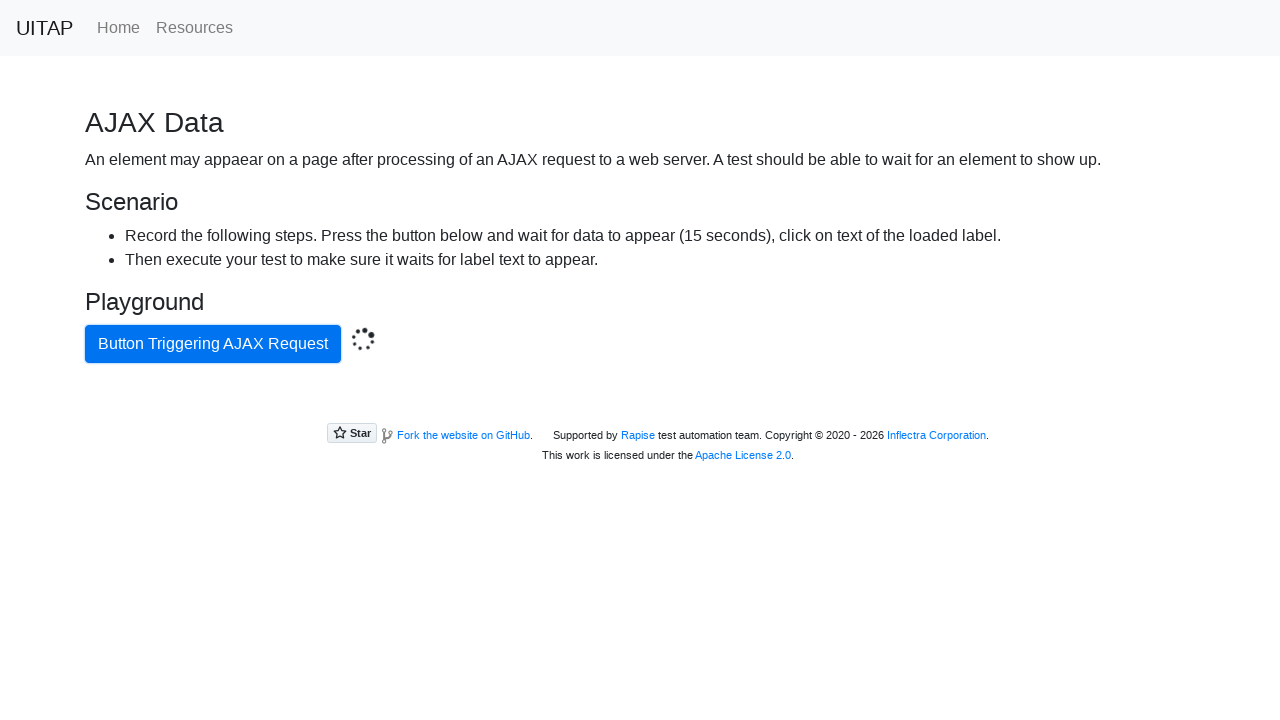

Success message appeared after AJAX operation completed
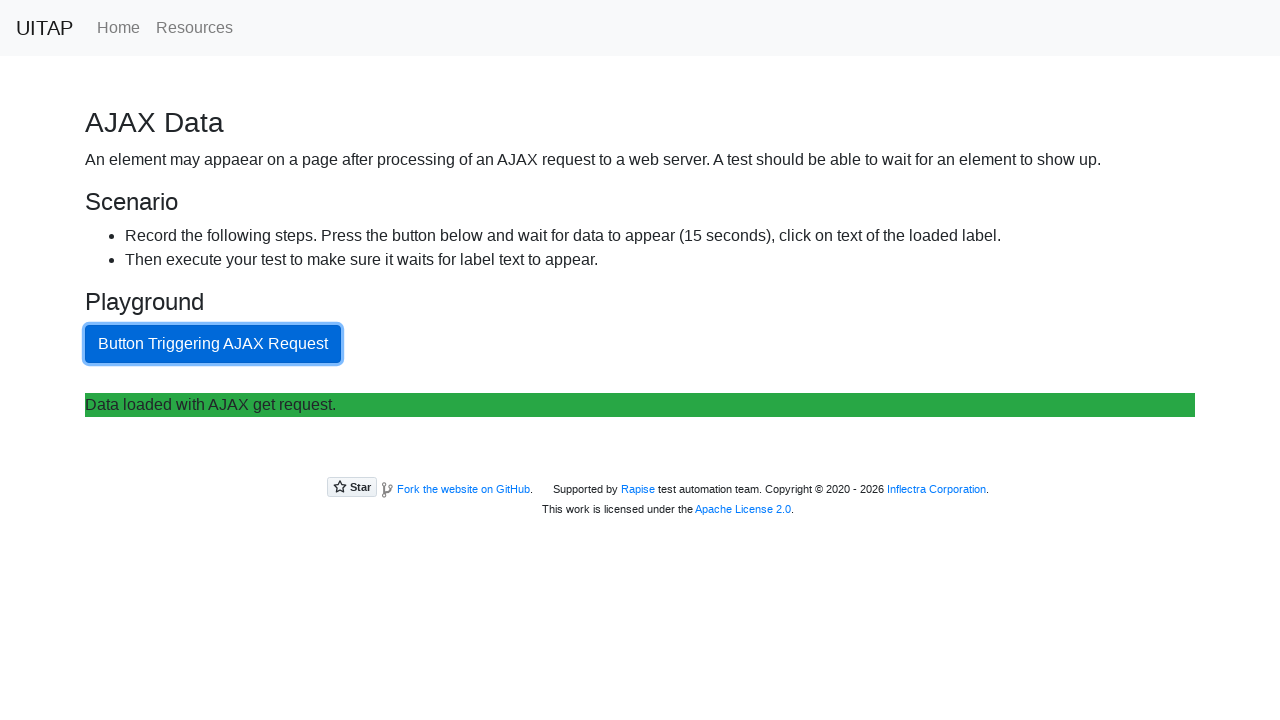

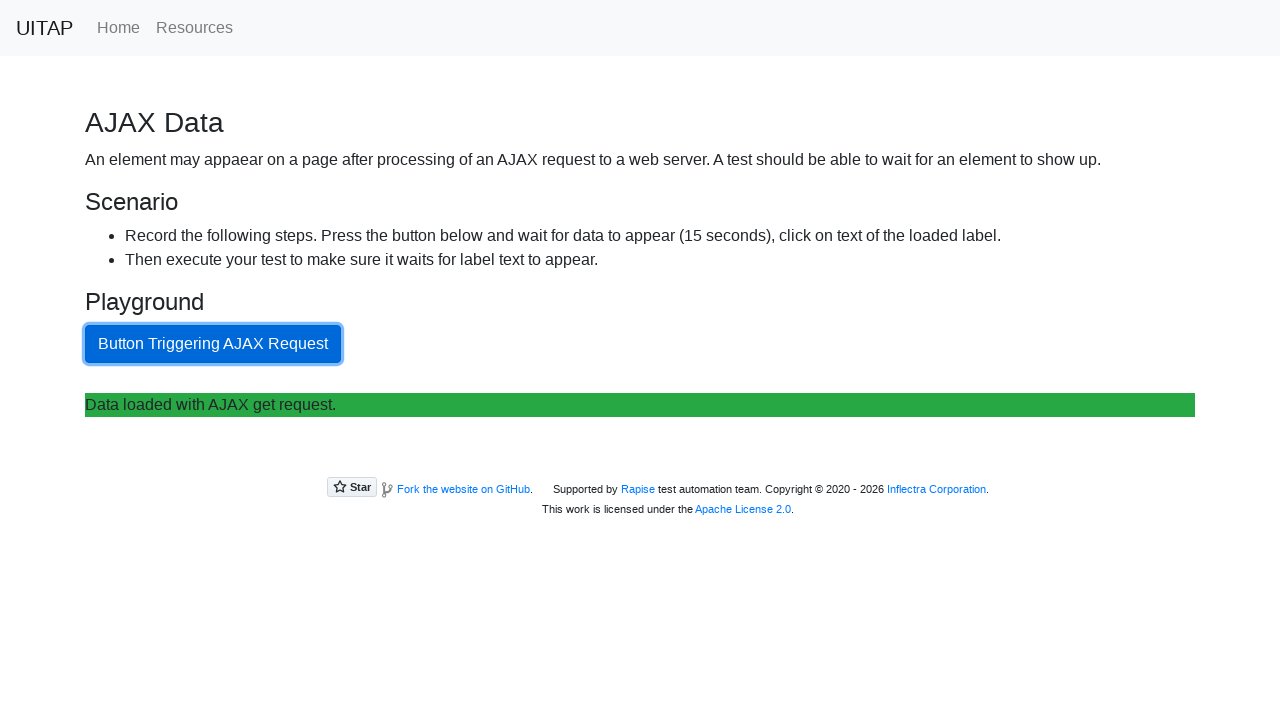